Navigates to DemoBlaze website and verifies the page title is "STORE"

Starting URL: https://www.demoblaze.com/

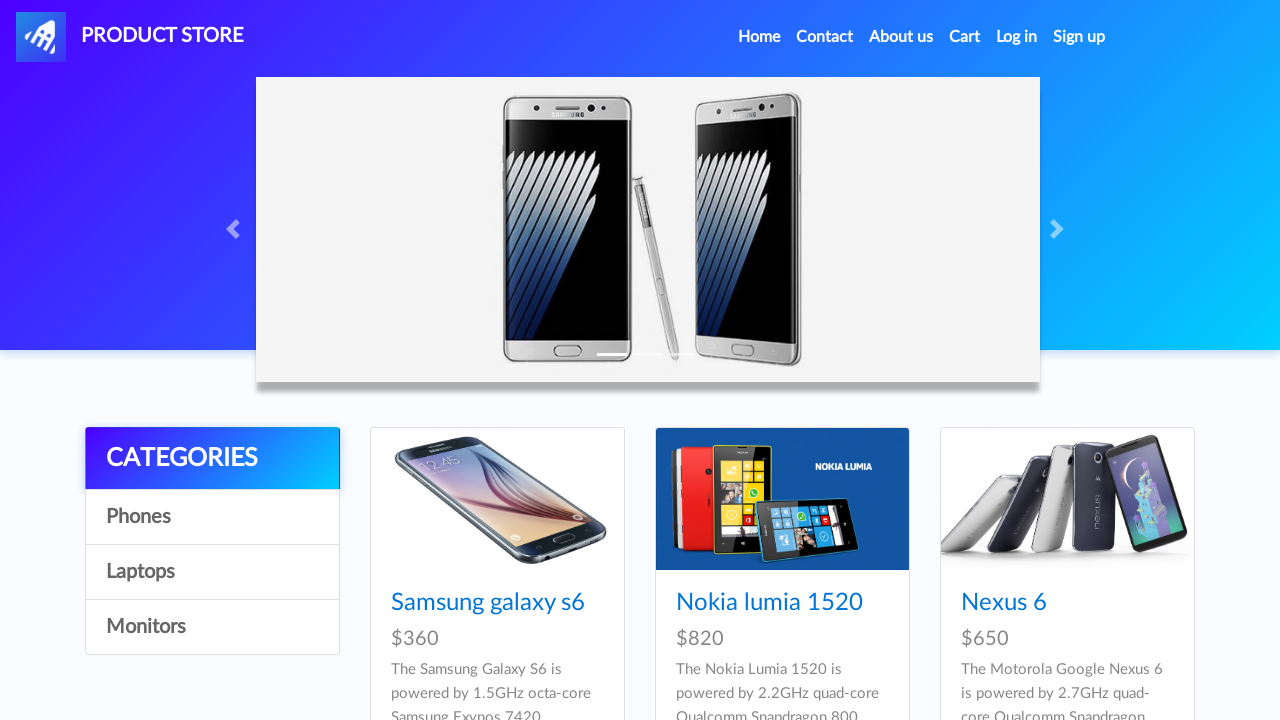

Navigated to DemoBlaze website at https://www.demoblaze.com/
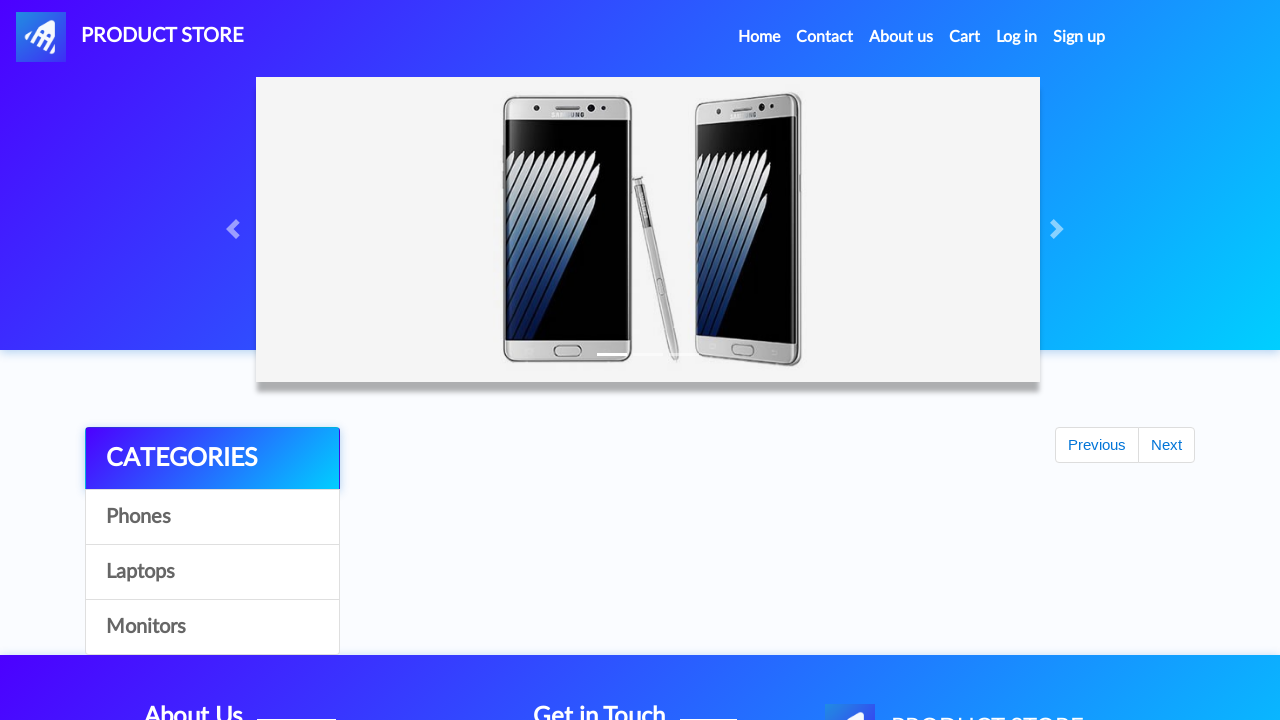

Retrieved page title: STORE
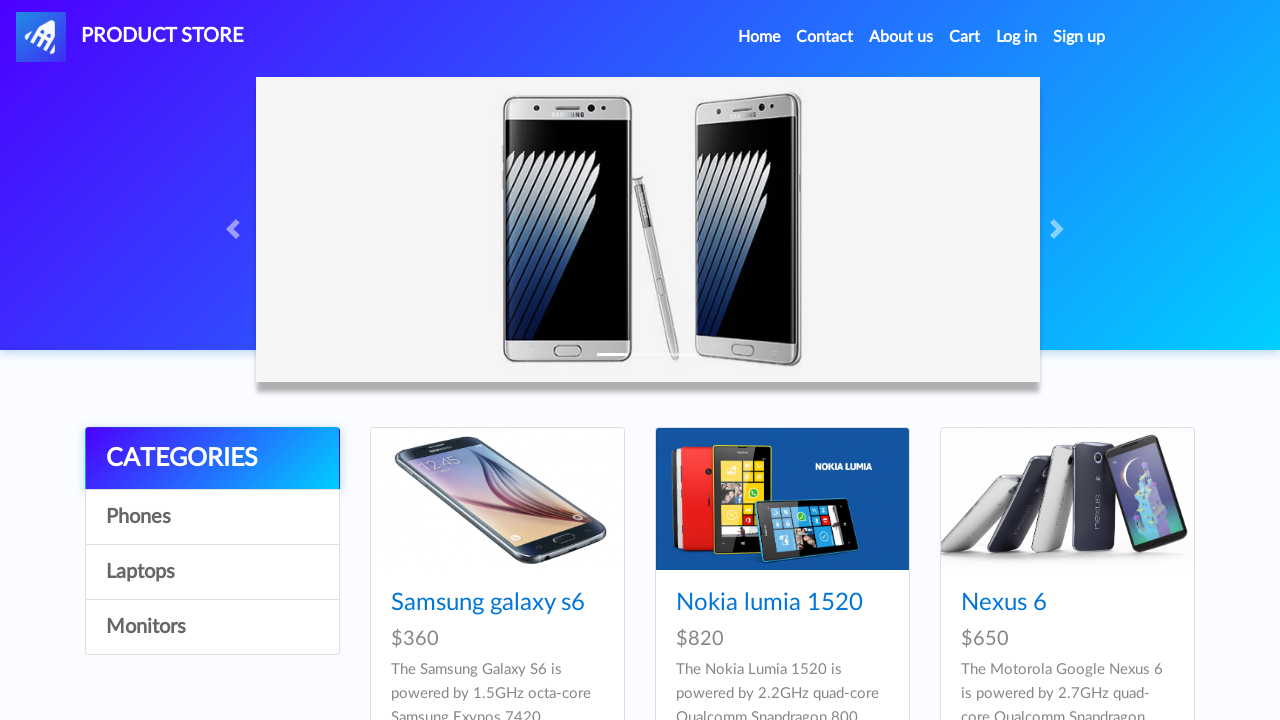

Verified page title is 'STORE'
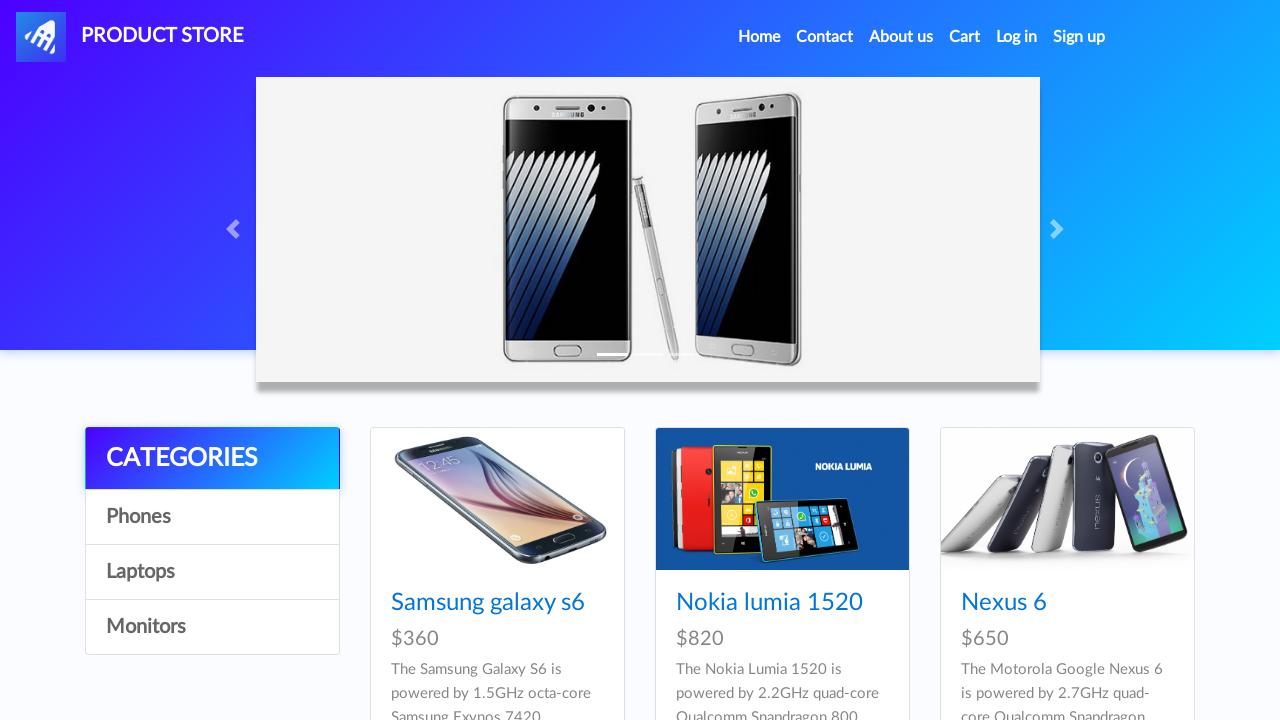

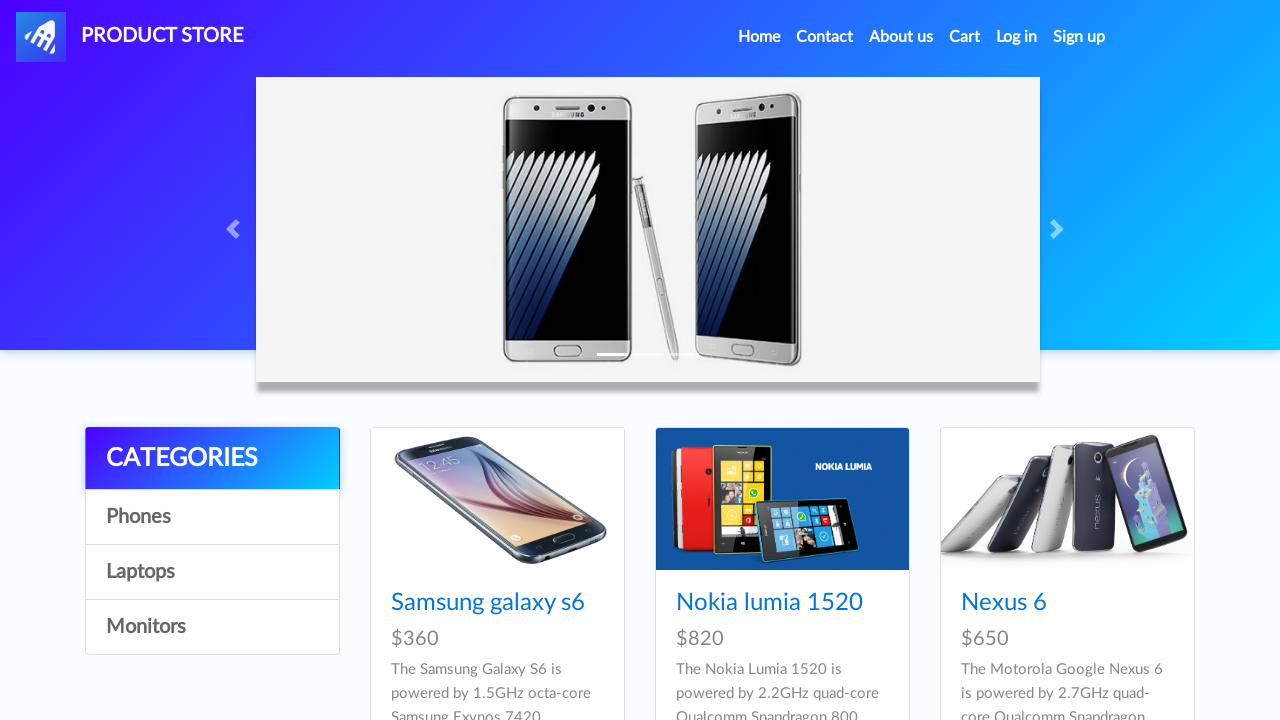